Tests dropdown selection functionality on a registration form by interacting with the Skills dropdown and selecting an option

Starting URL: http://demo.automationtesting.in/Register.html

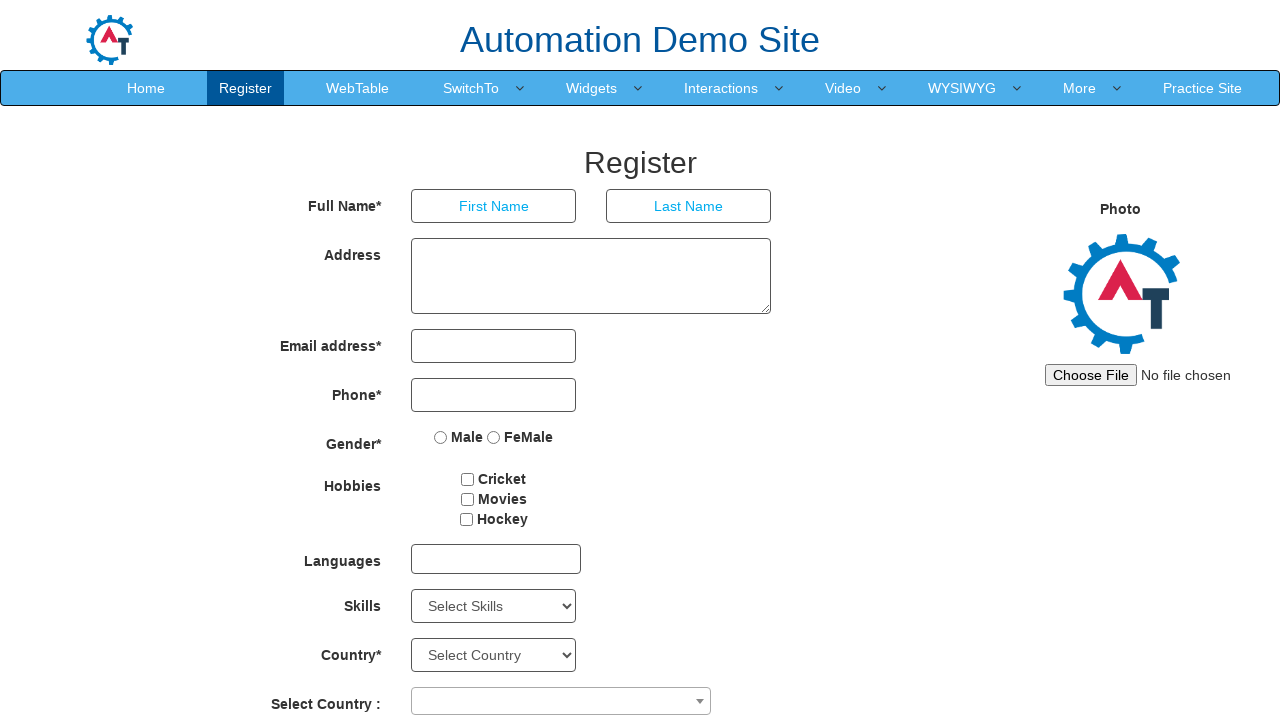

Clicked on Skills dropdown to open it at (494, 606) on #Skills
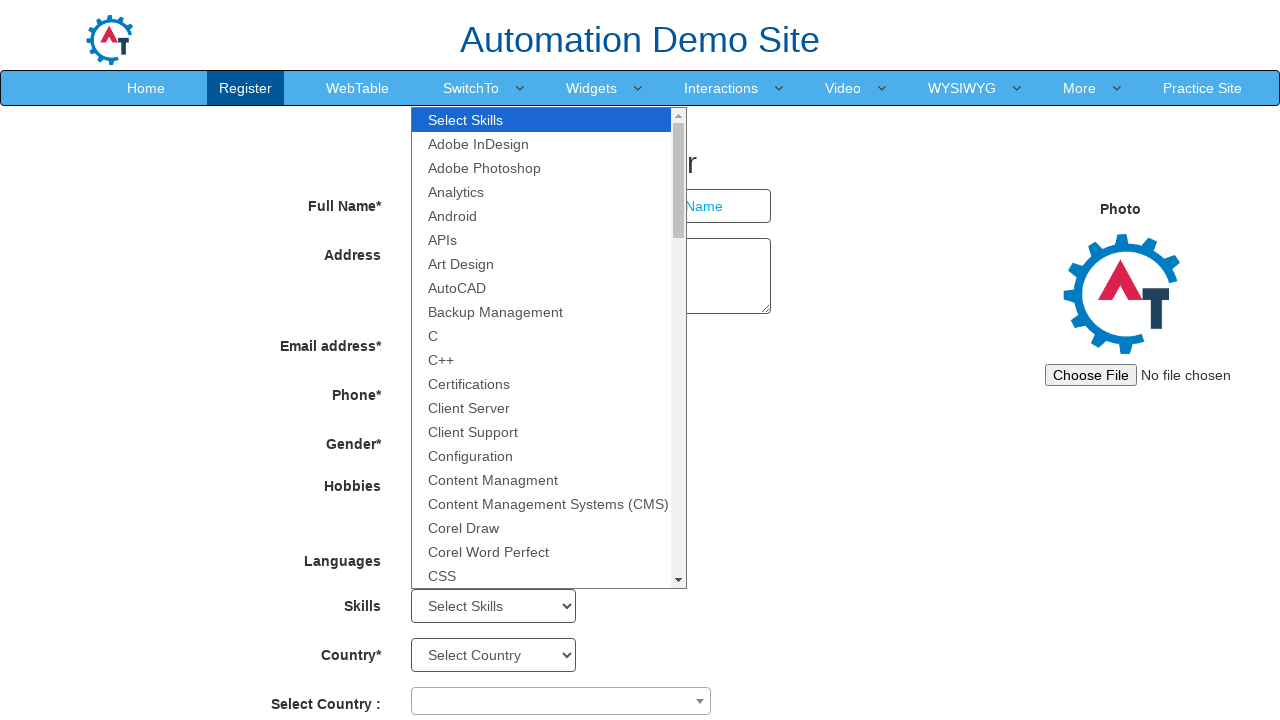

Selected 6th option from Skills dropdown on #Skills
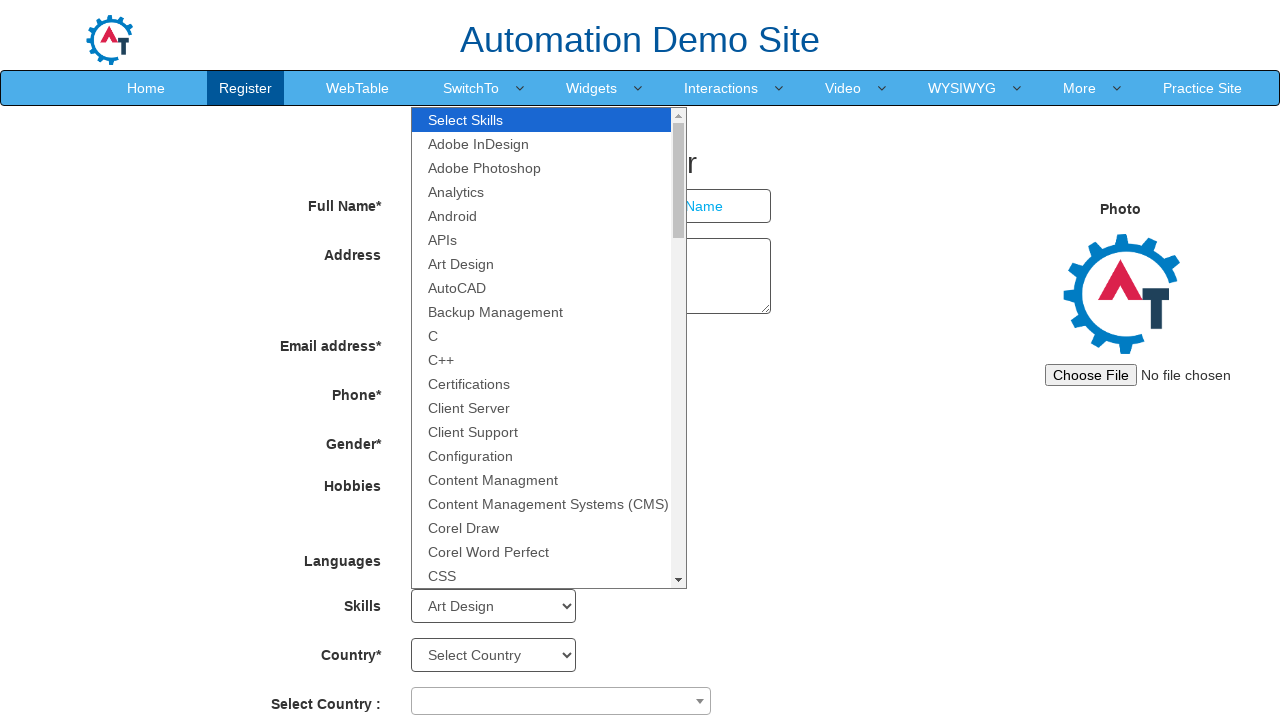

Verified Skills dropdown exists and option is selected
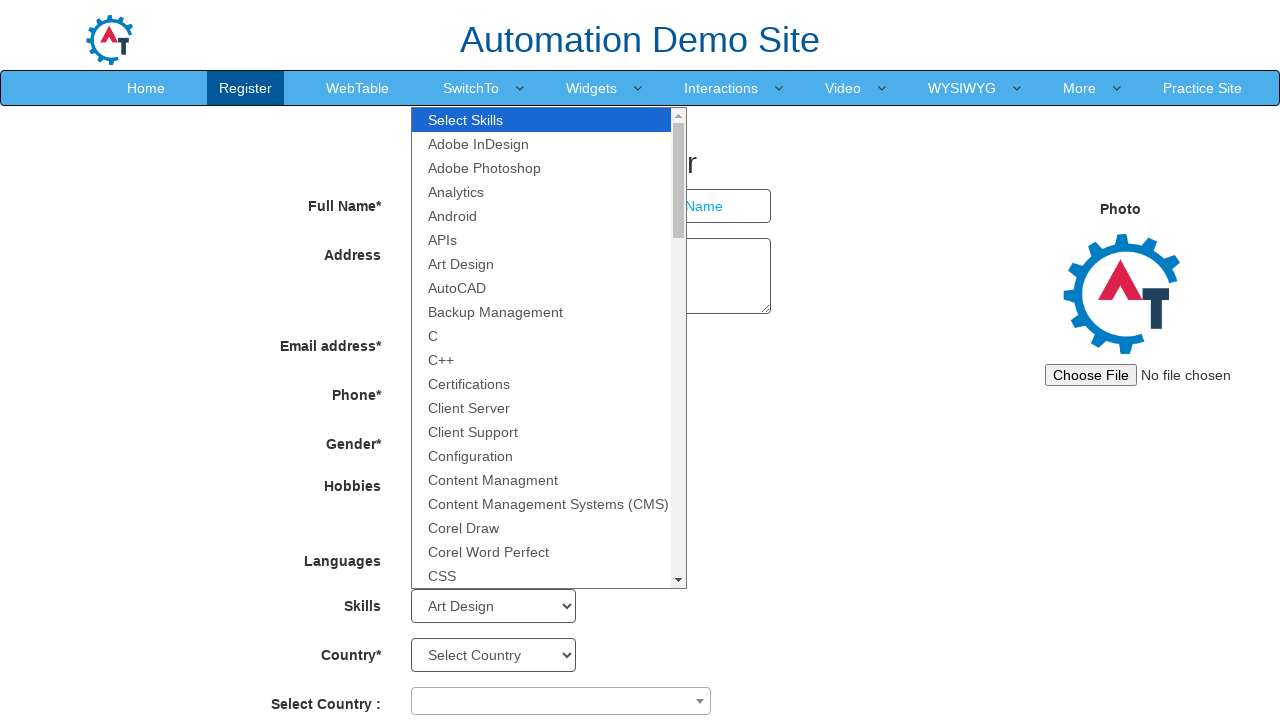

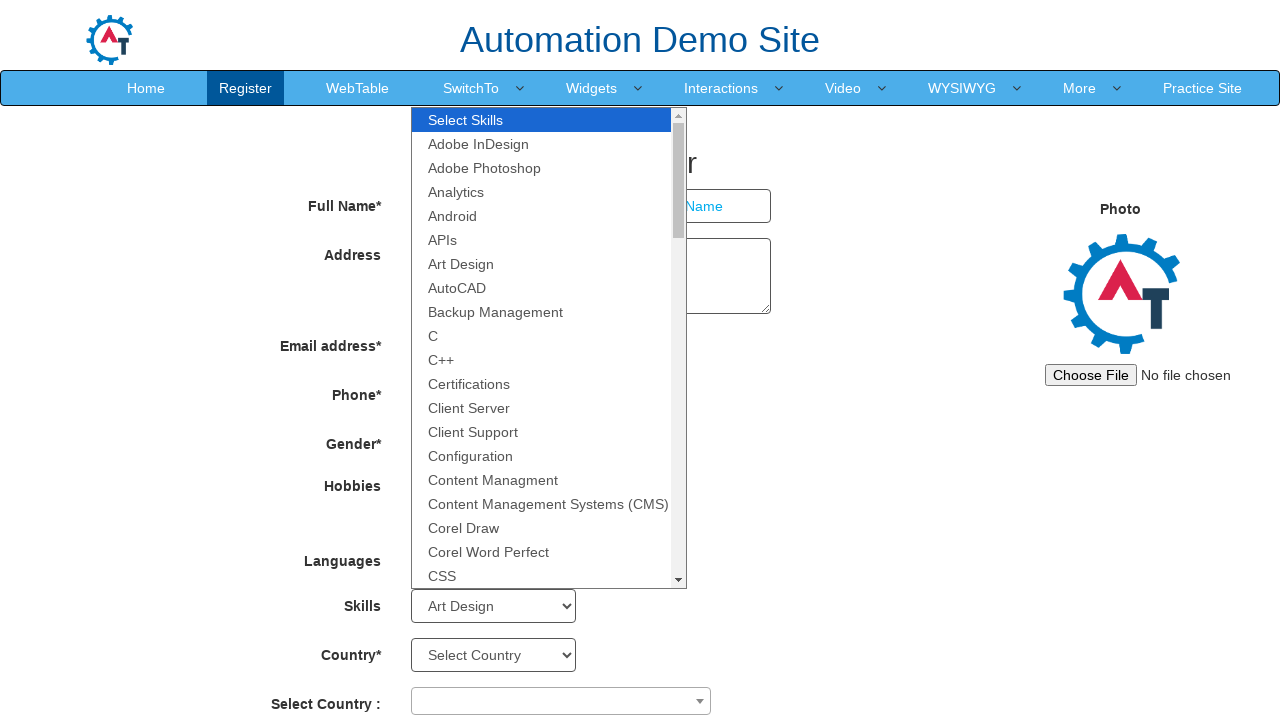